Tests mouse hover functionality by hovering over a link and clicking it twice to increment a counter

Starting URL: http://uitestingplayground.com/

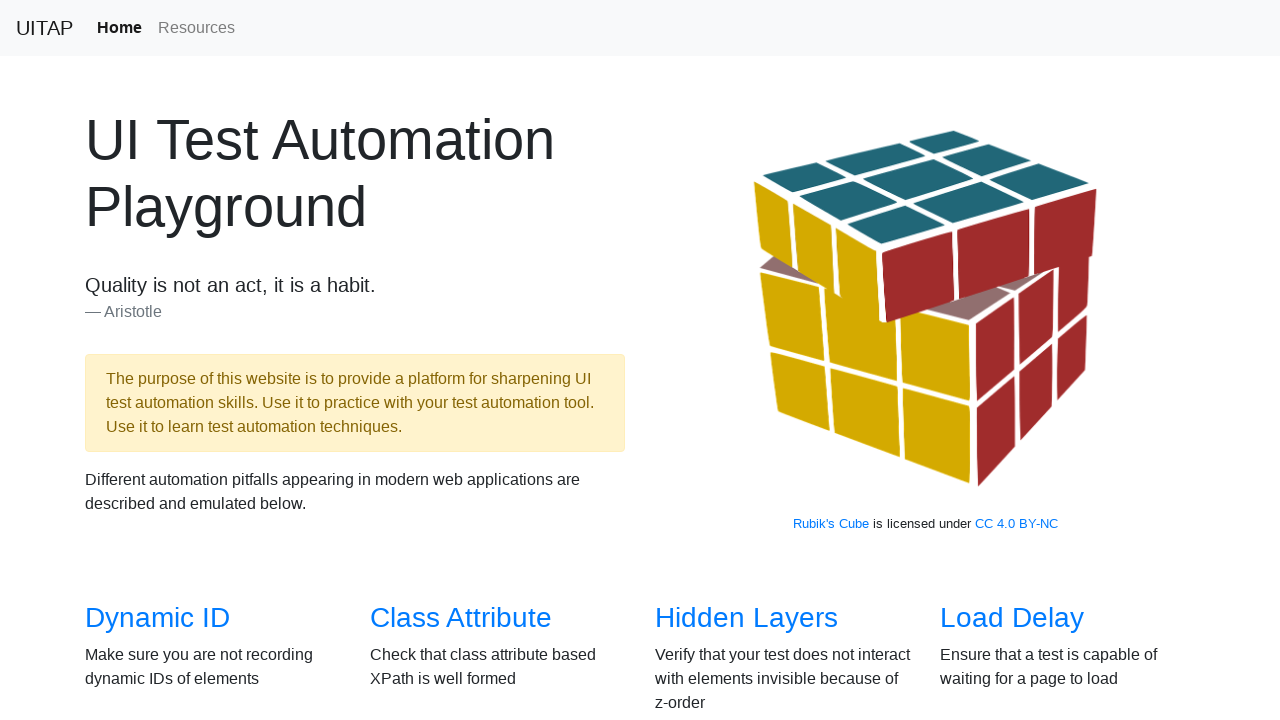

Clicked on 'Mouse Over' link to navigate to test page at (732, 360) on text=Mouse Over
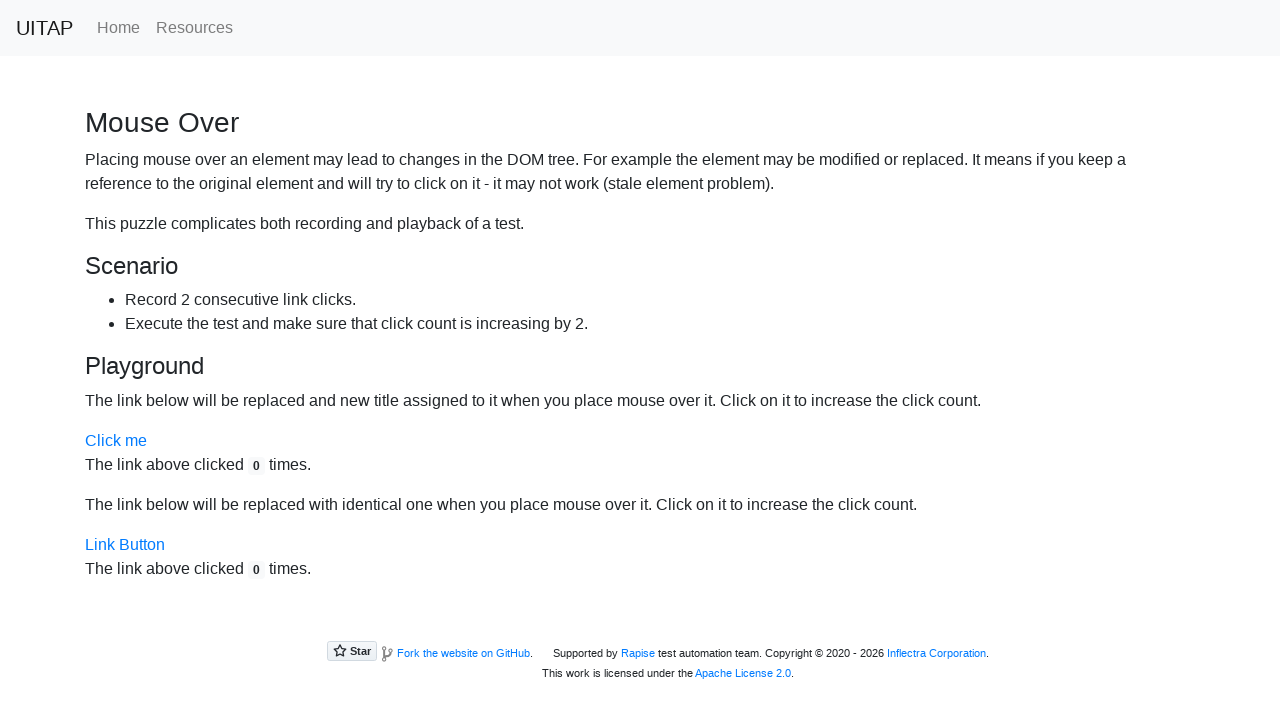

Hovered over primary text element at (116, 441) on .text-primary
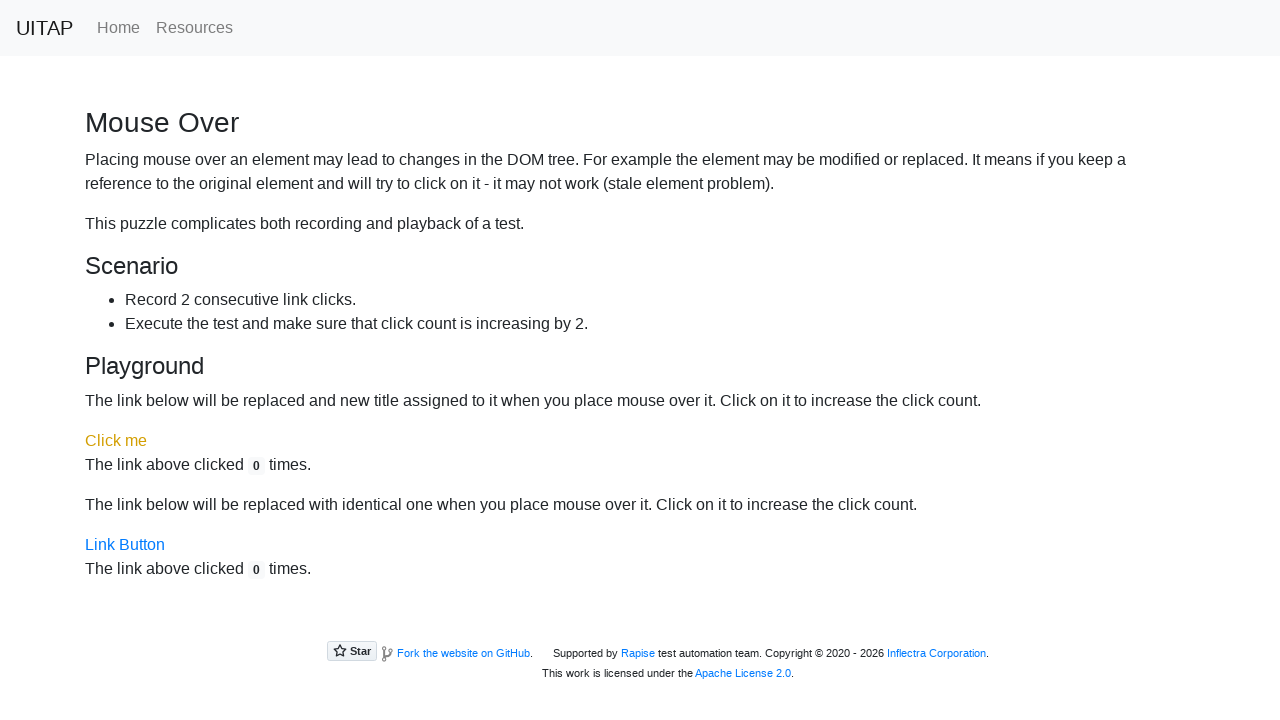

Clicked warning text element (first click) at (116, 441) on .text-warning
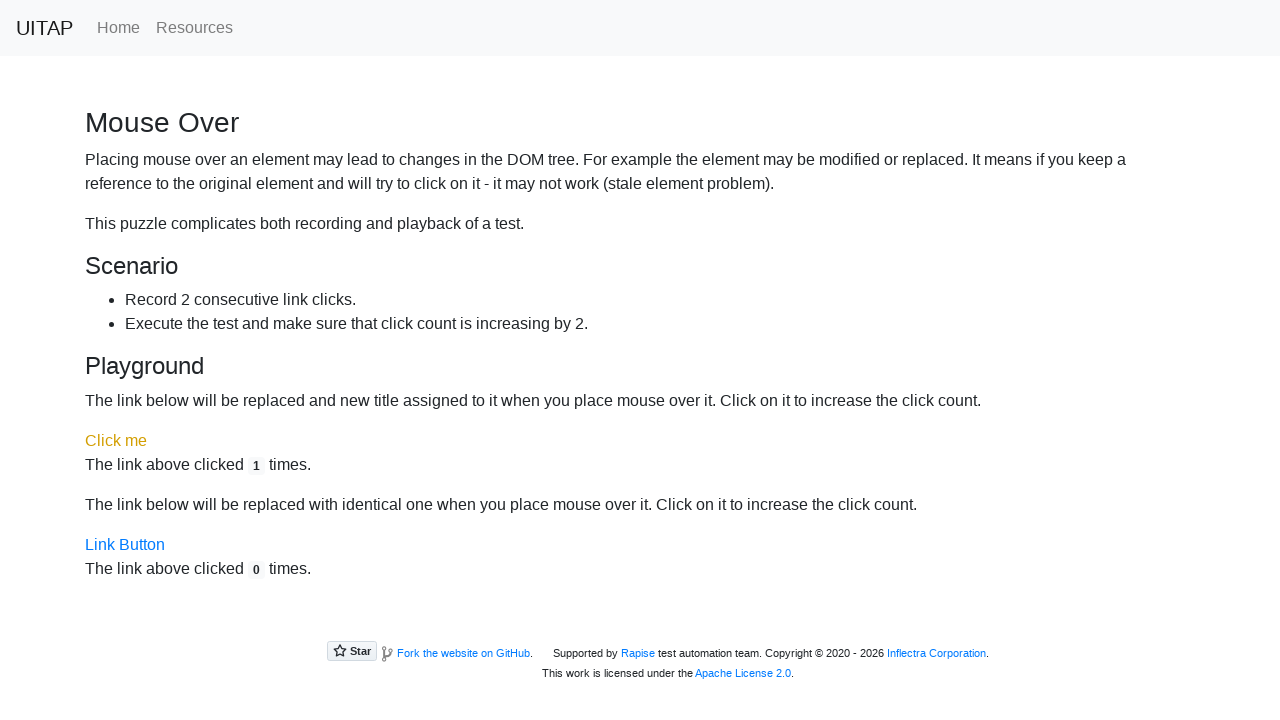

Clicked warning text element (second click) at (116, 441) on .text-warning
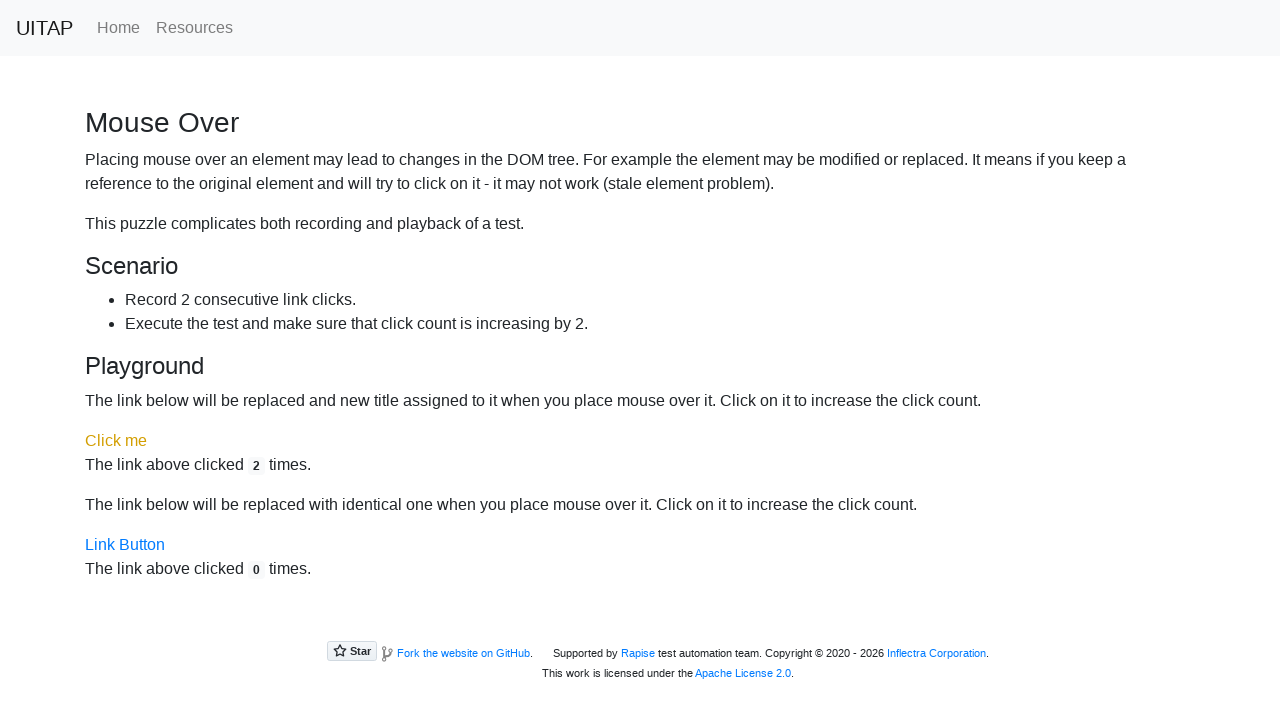

Verified click counter displays '2'
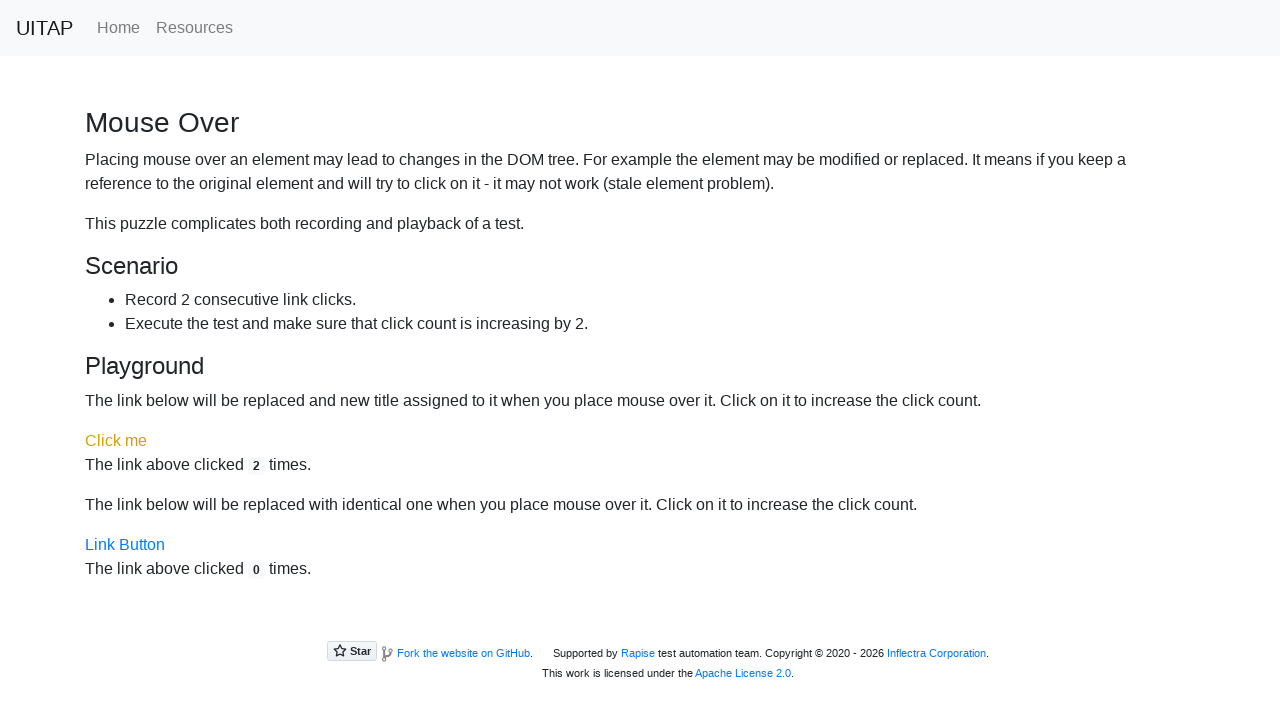

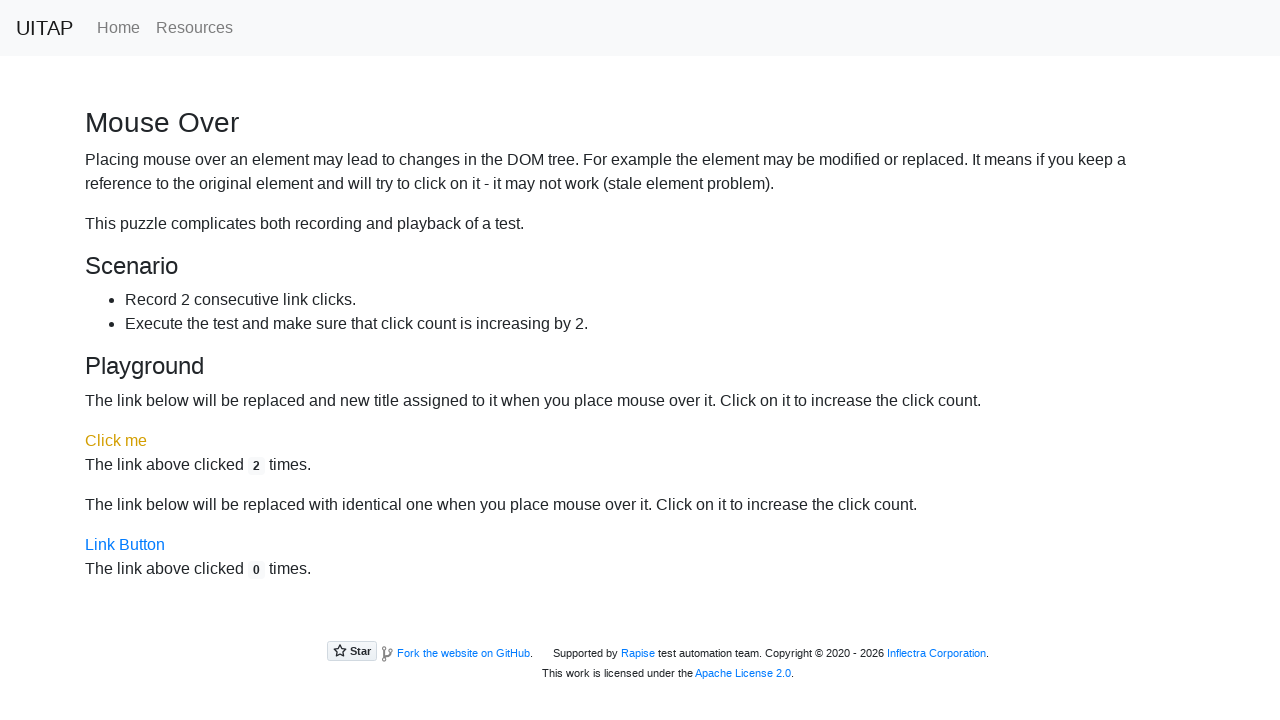